Navigates to the automation exercise website, verifies the home page is visible, clicks on Test Cases button, and verifies navigation to the test cases page.

Starting URL: https://www.automationexercise.com/

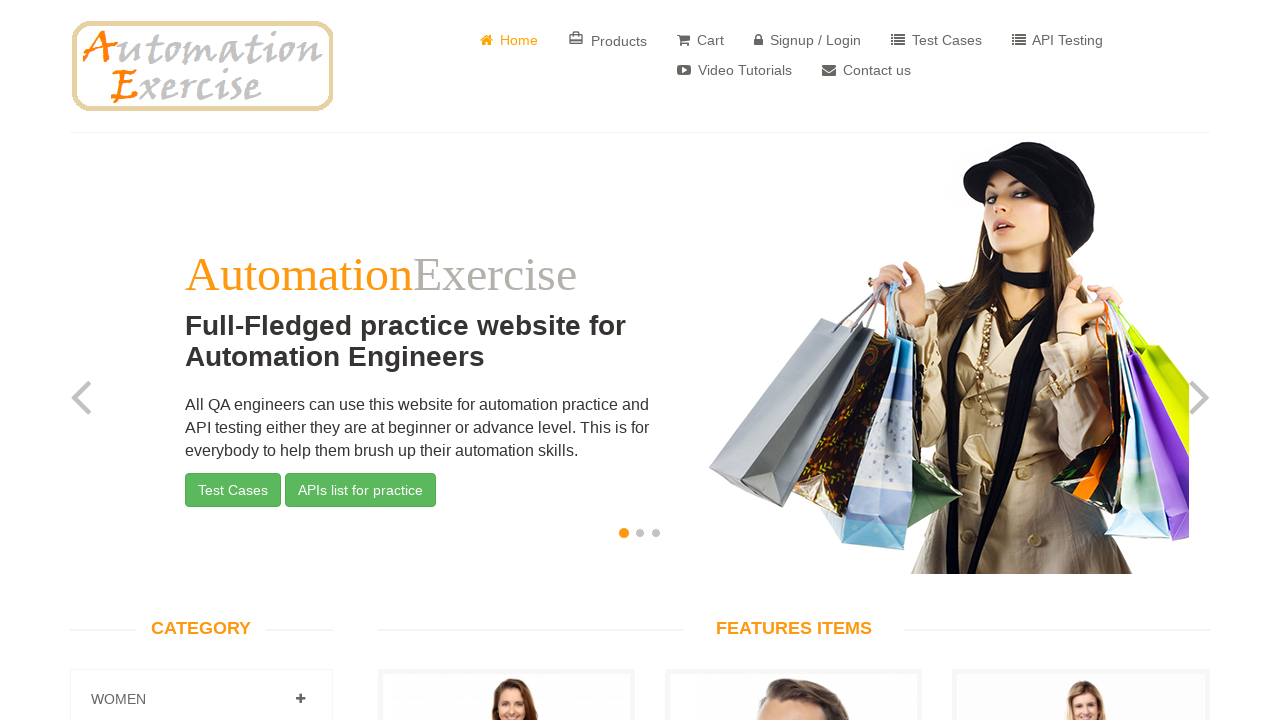

Home page loaded and body element is visible
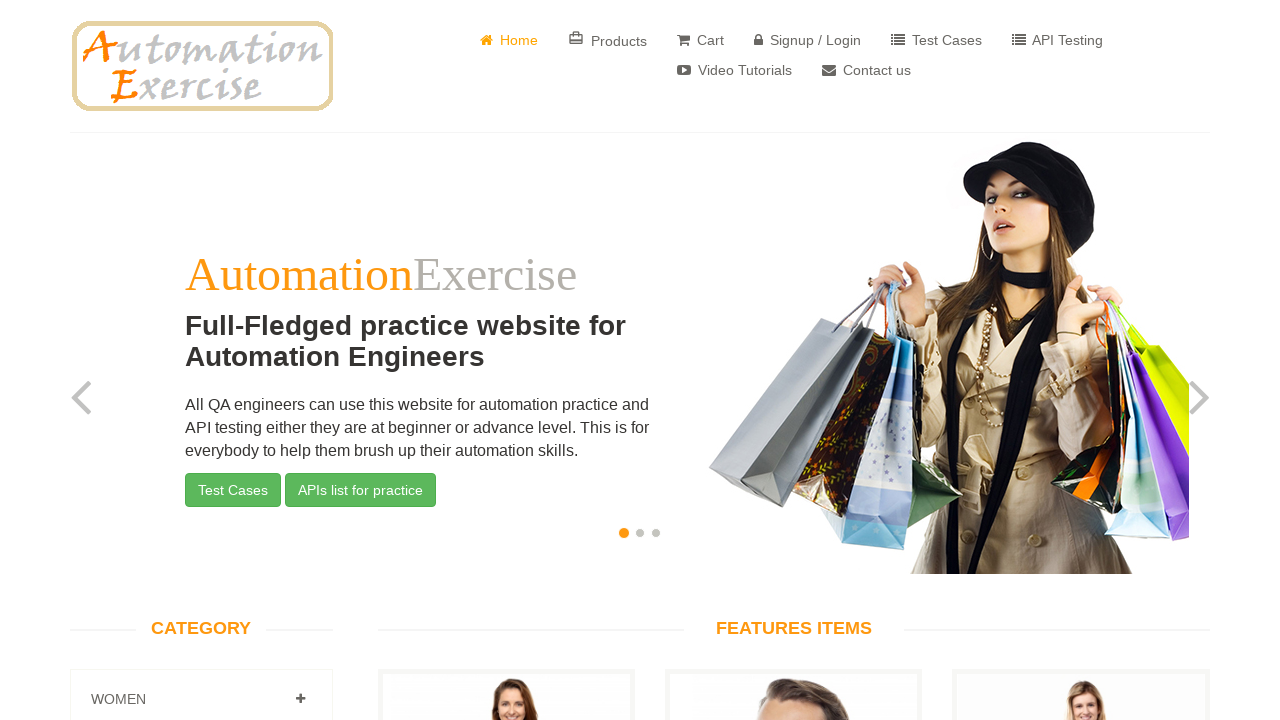

Clicked on Test Cases button at (936, 40) on a:has-text('Test Cases')
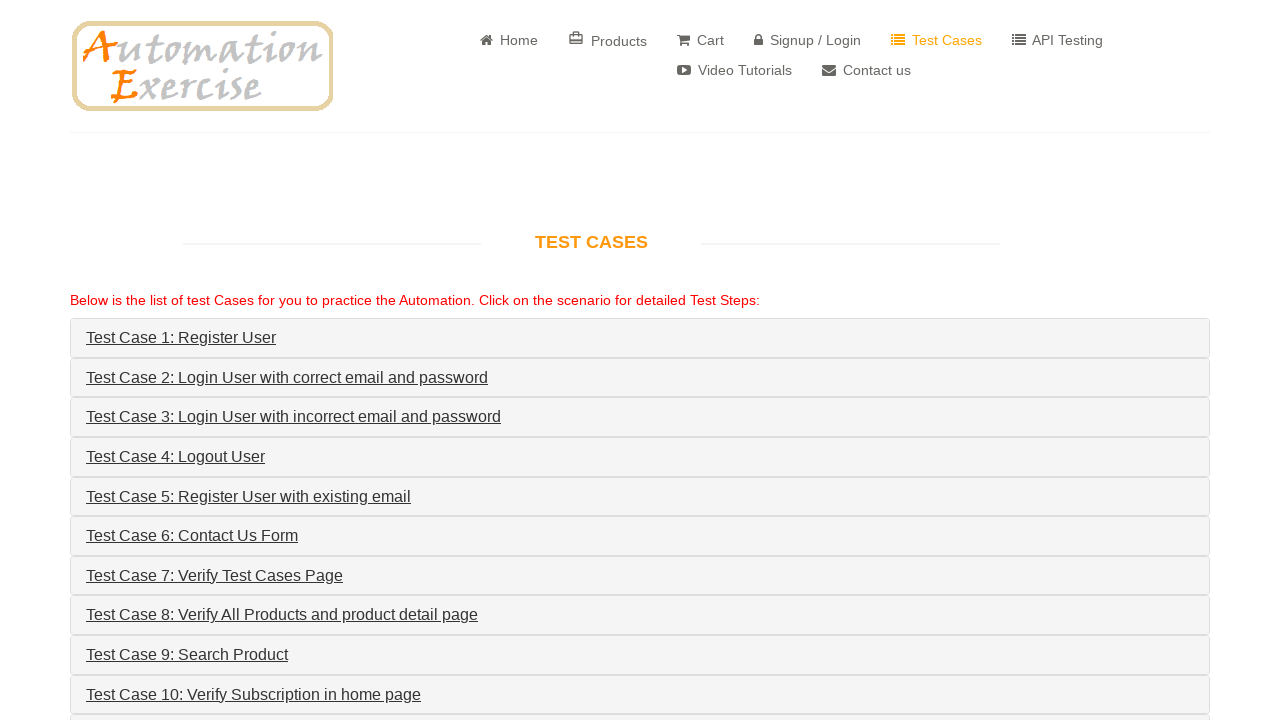

Successfully navigated to test cases page
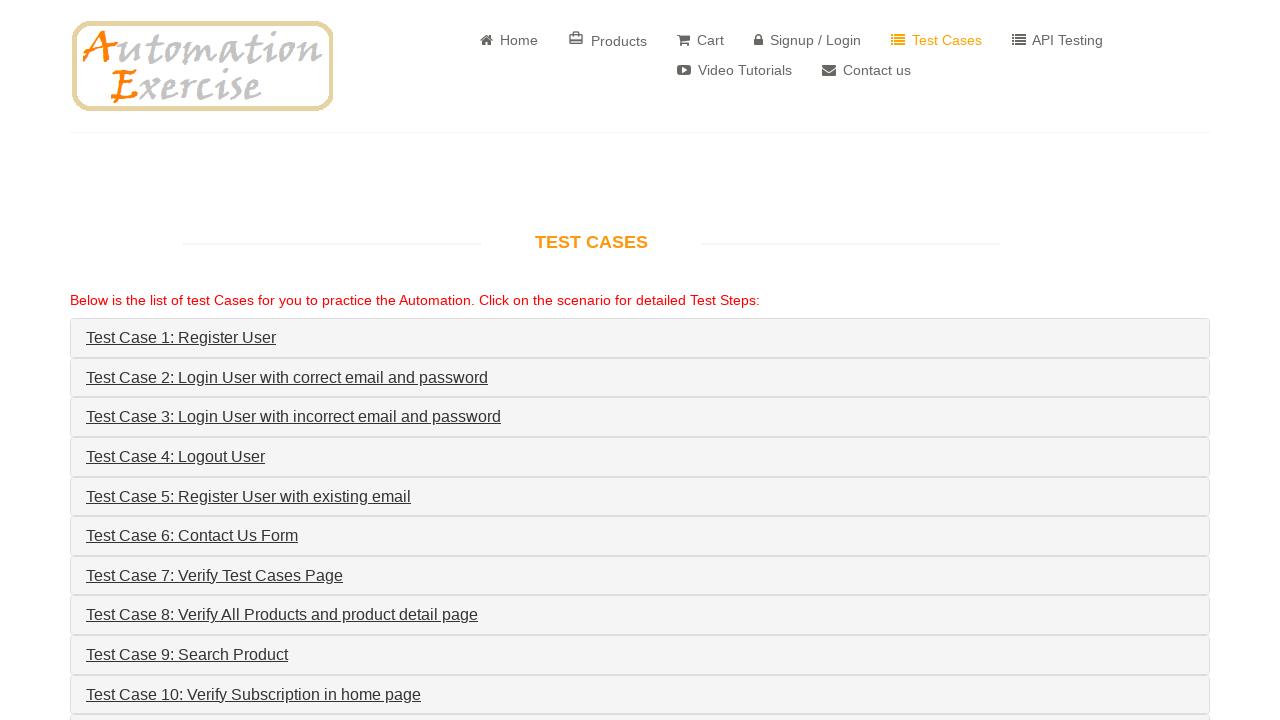

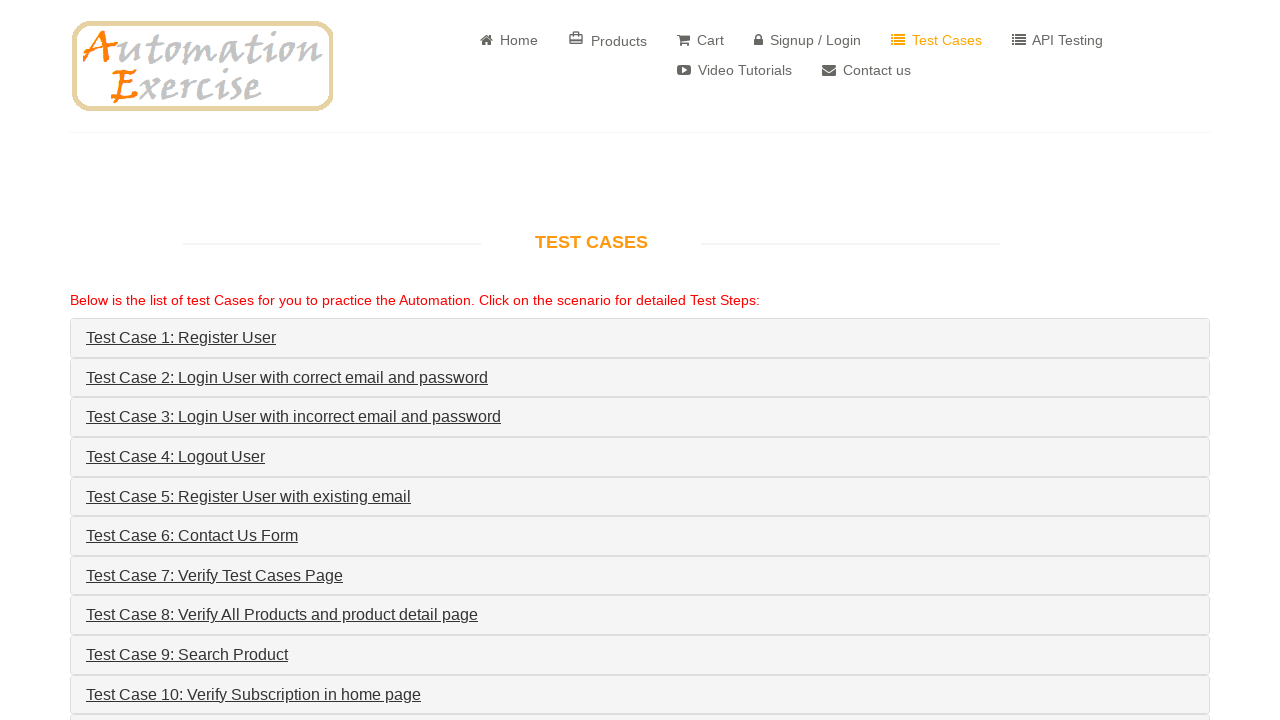